Tests pressing the ESCAPE key in an input field and verifies the result message

Starting URL: https://the-internet.herokuapp.com/key_presses

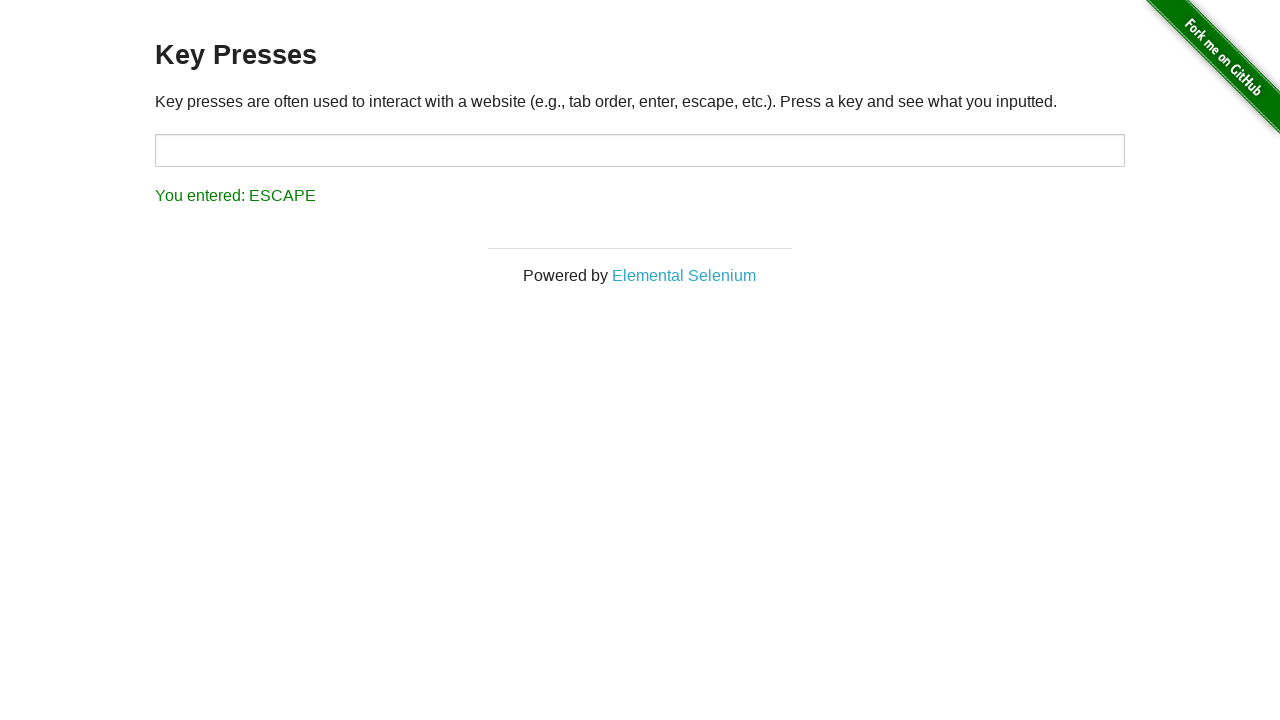

Pressed ESCAPE key in target input field on #target
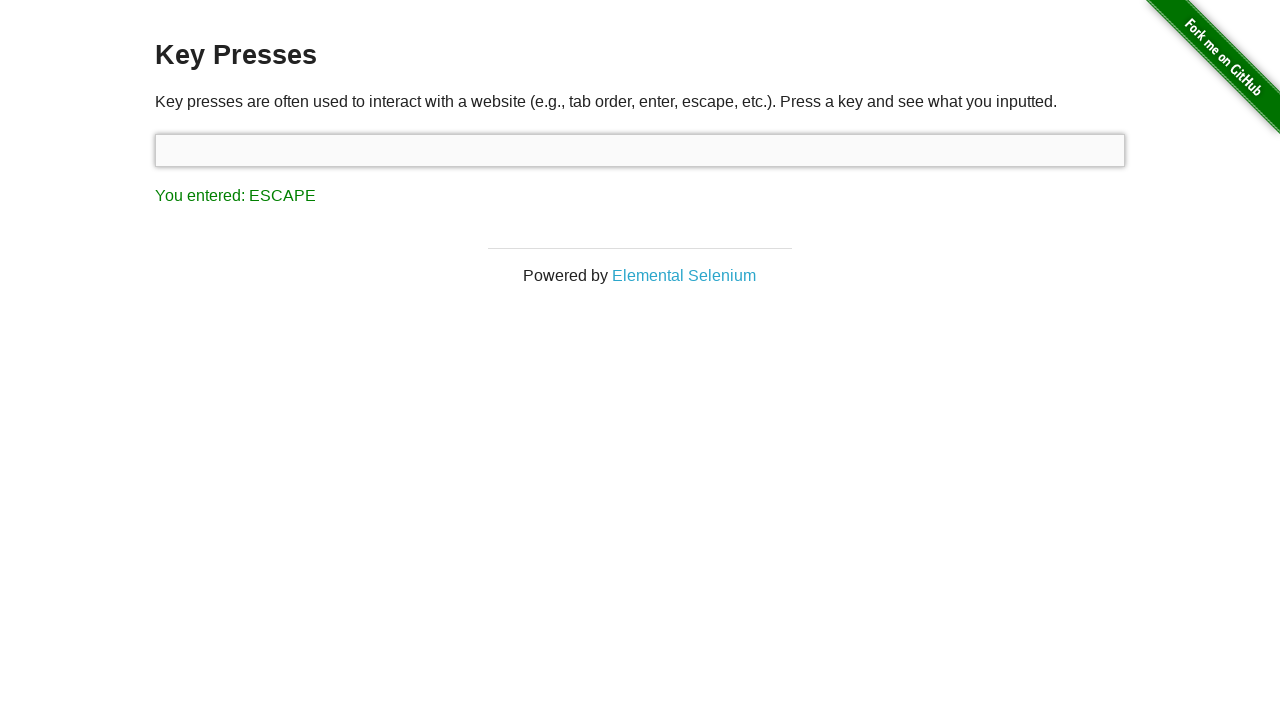

Verified result message 'You entered: ESCAPE' appeared
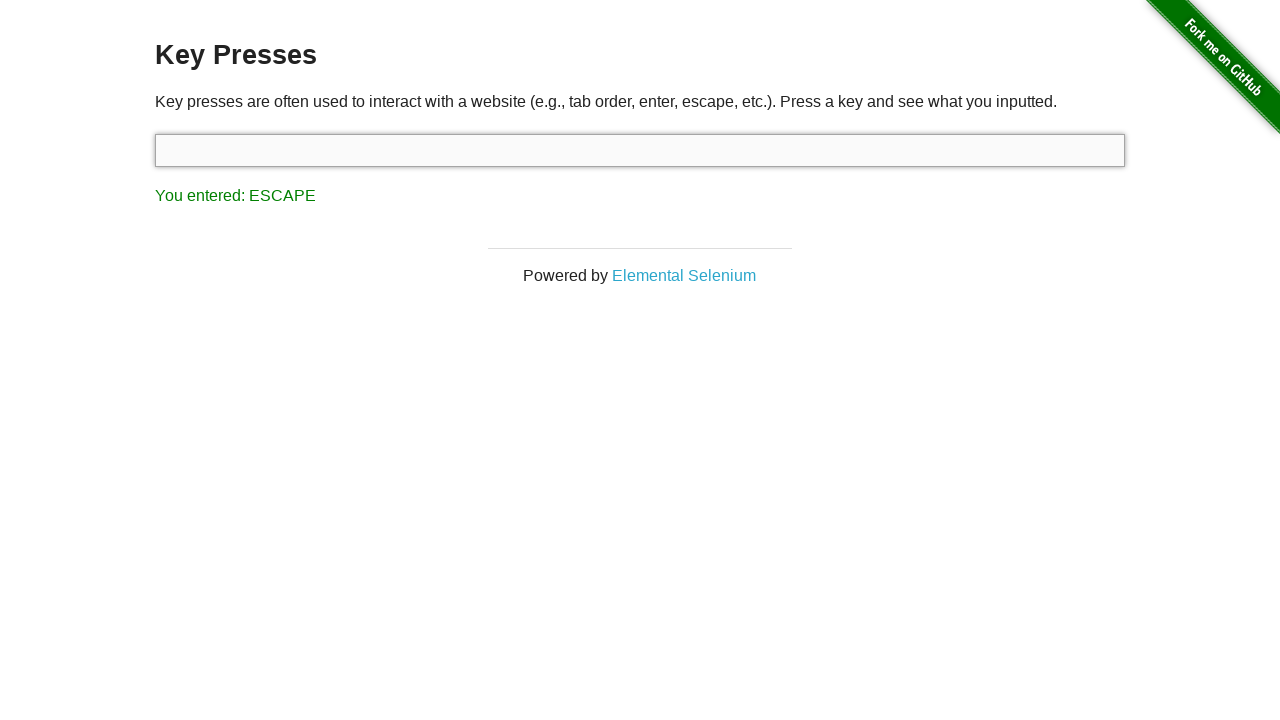

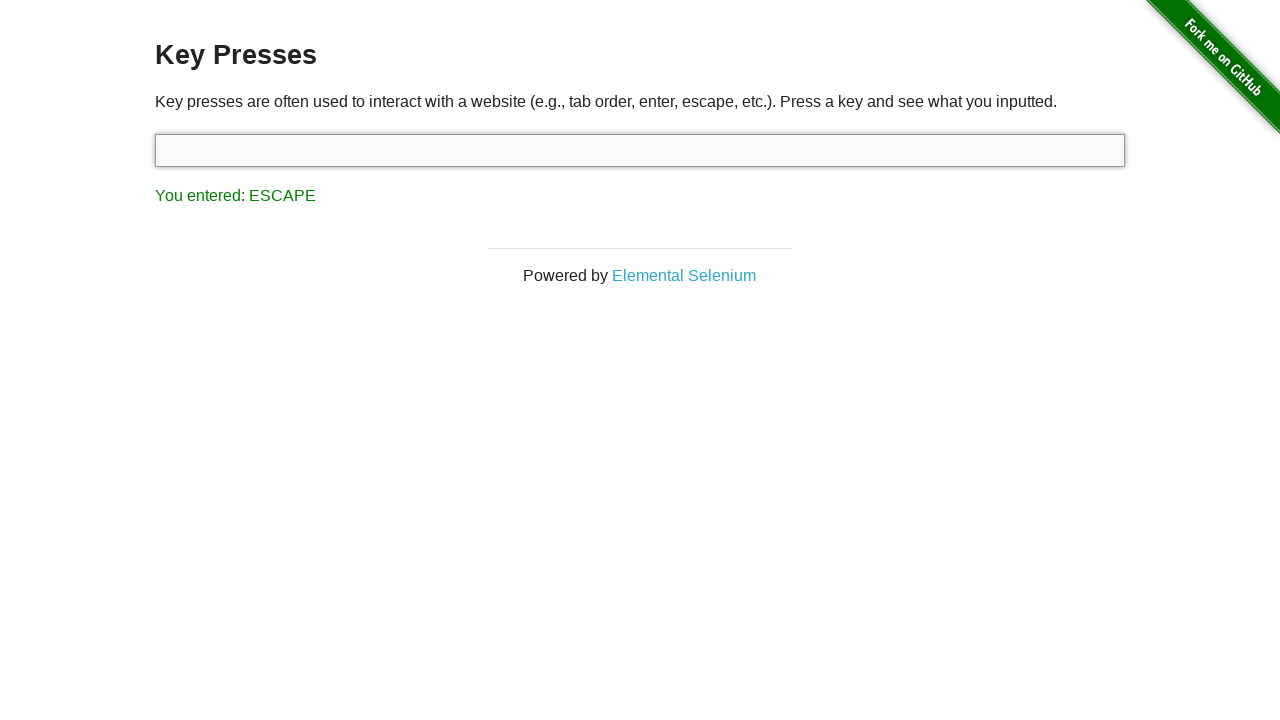